Tests the jQuery UI resizable widget by navigating to the resizable demo page, switching to the iframe containing the demo, and performing a drag action to resize the element.

Starting URL: https://jqueryui.com/

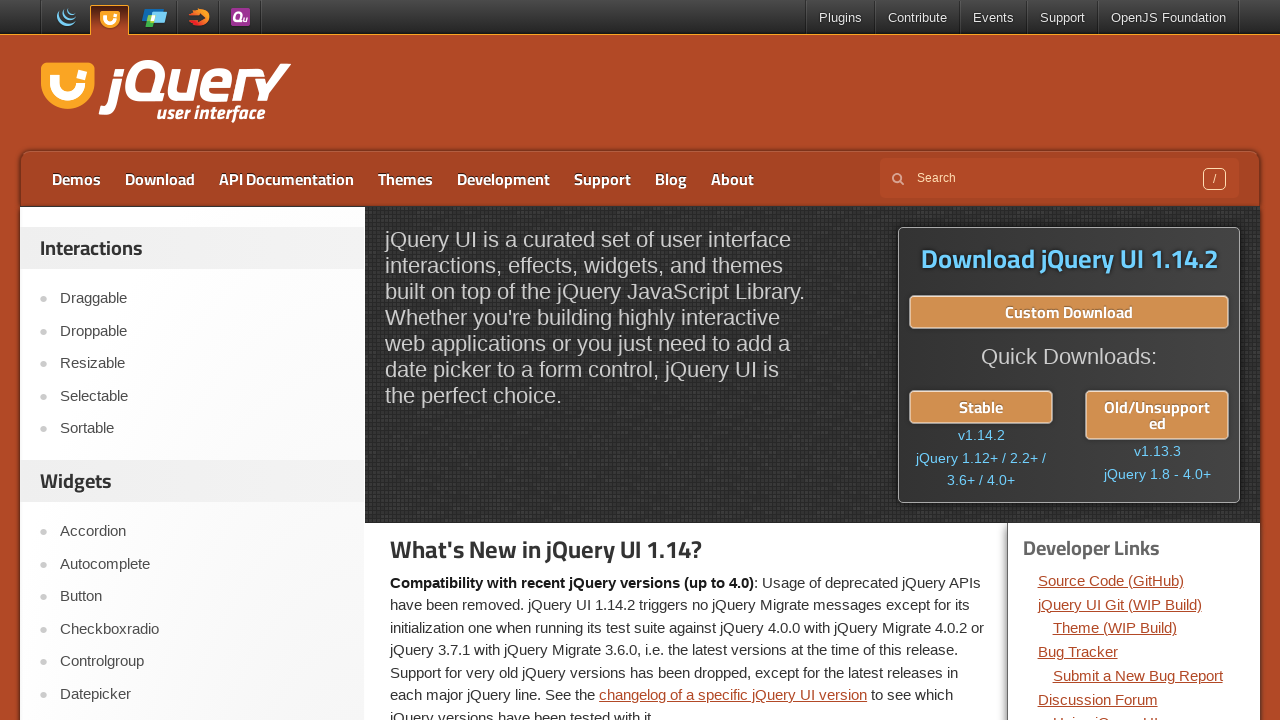

Scrolled down the page by 500 pixels
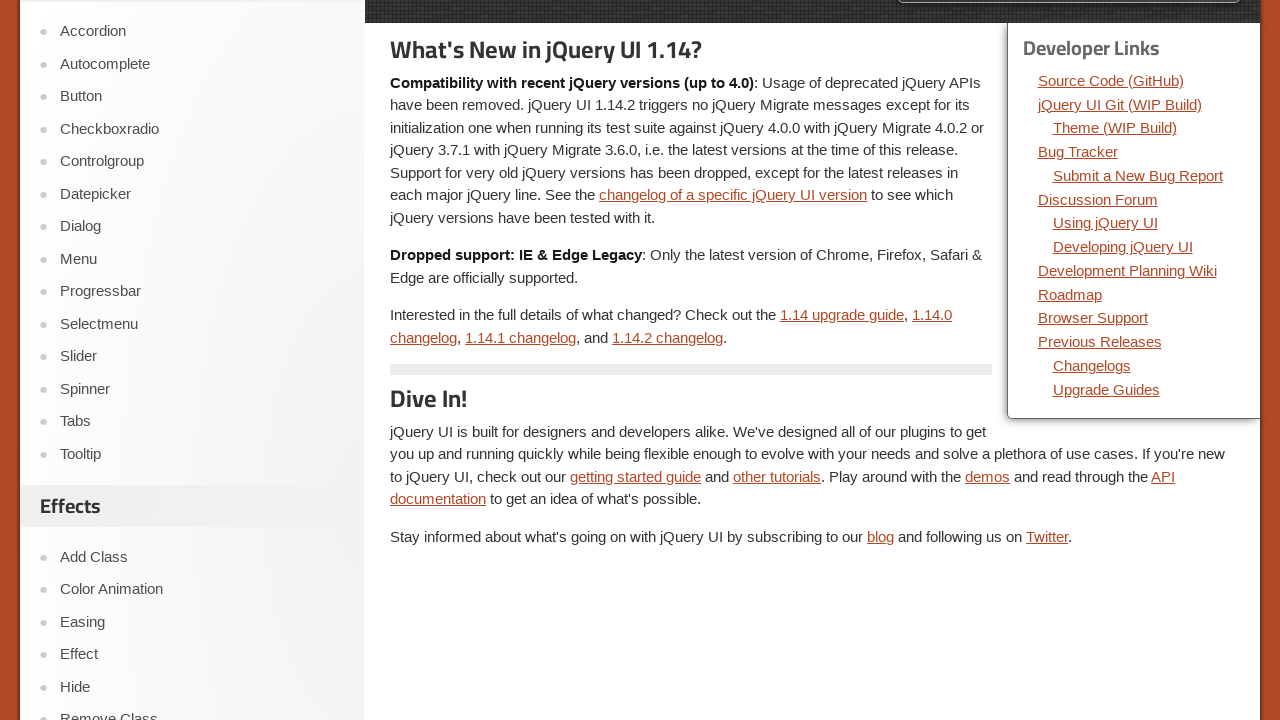

Waited 2 seconds for page to settle
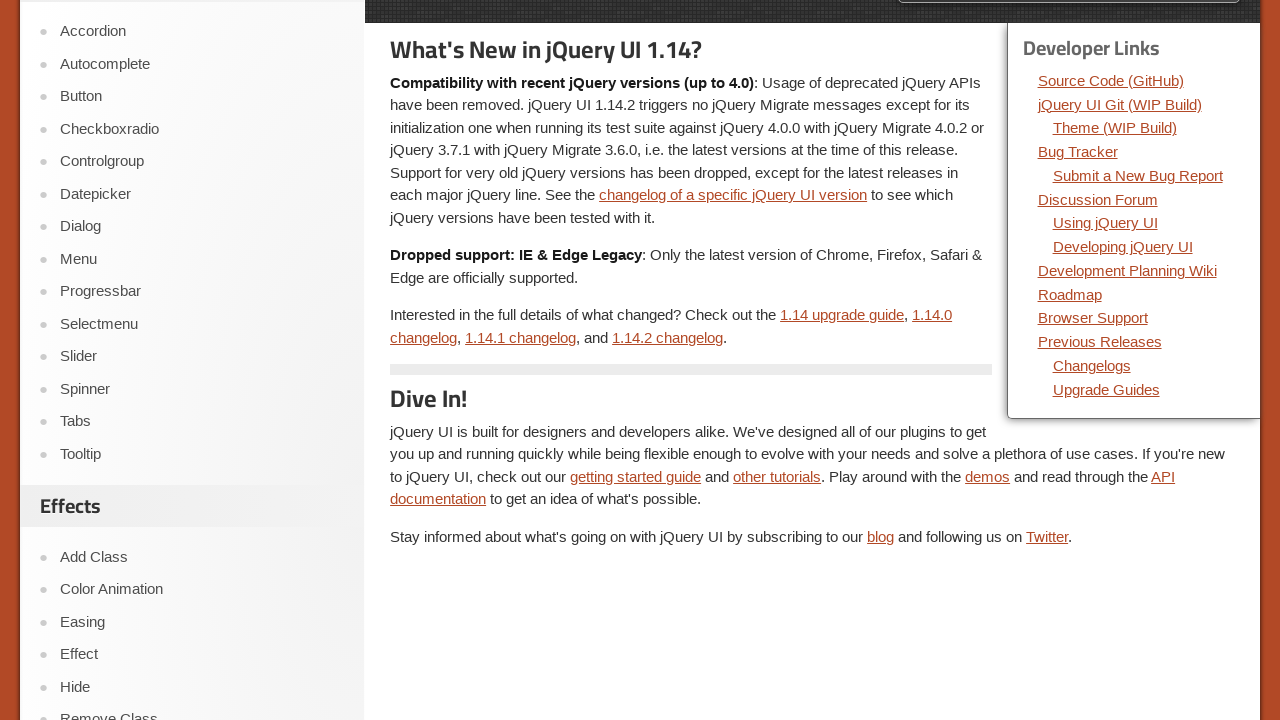

Clicked on the resizable demo link in the sidebar at (202, 361) on xpath=//div[@id='sidebar']/aside[1]/ul//a[@href='https://jqueryui.com/resizable/
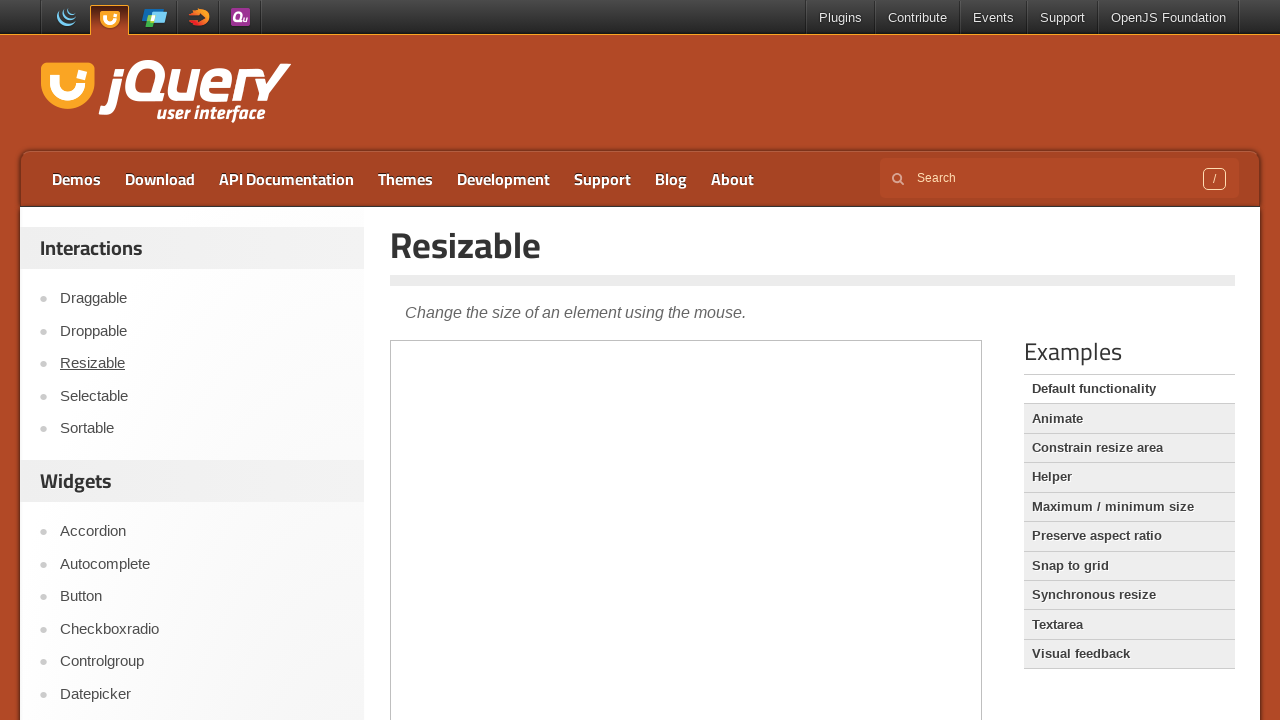

Waited for page to load (networkidle state)
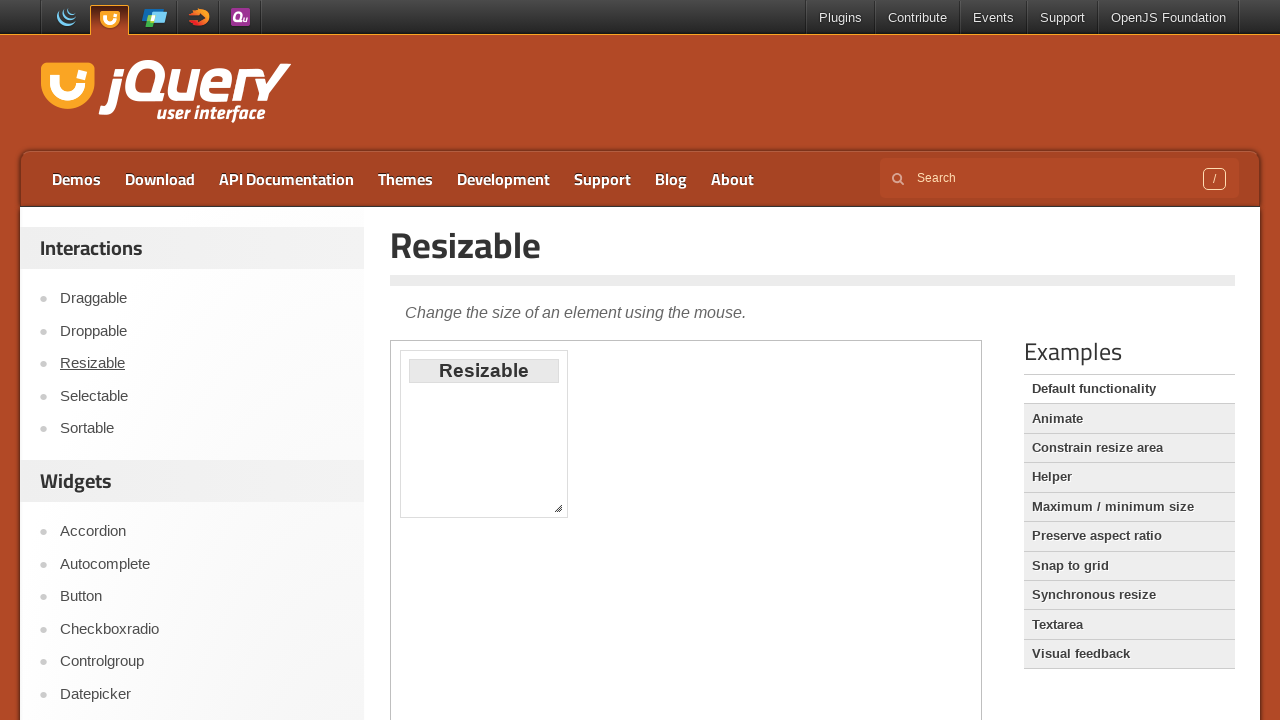

Switched to the demo iframe
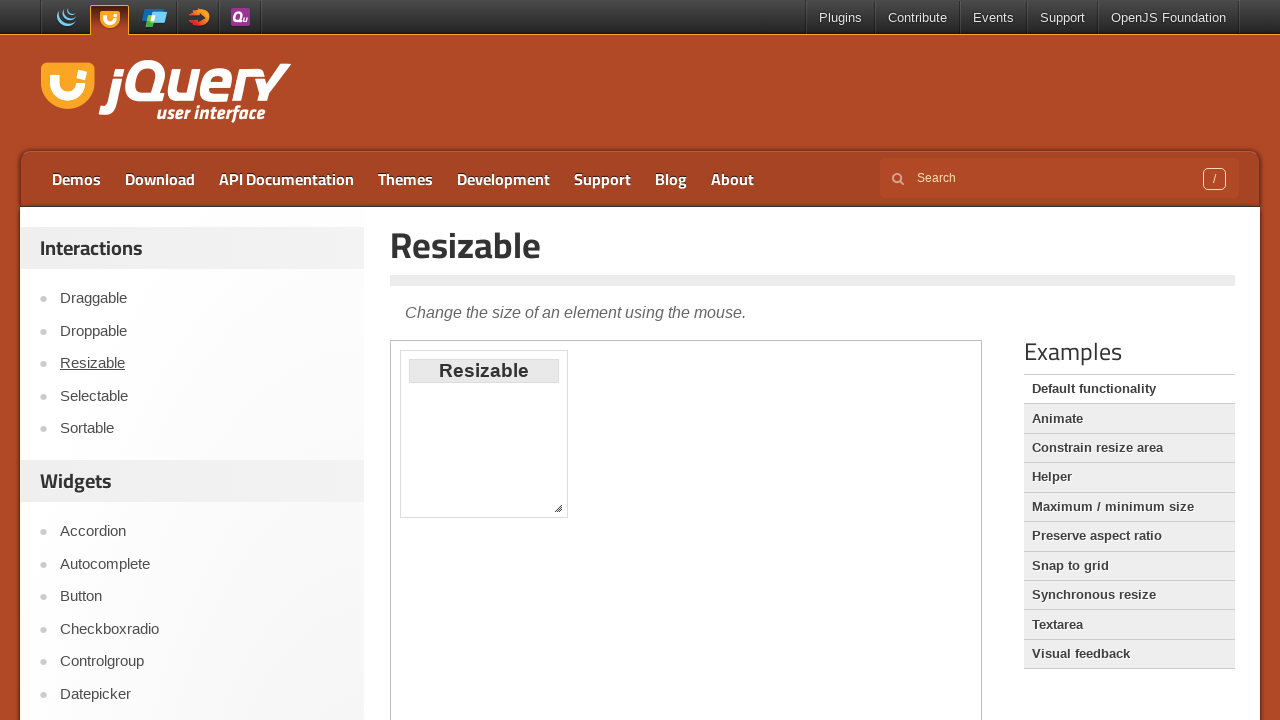

Waited for the resizable element to be visible in the iframe
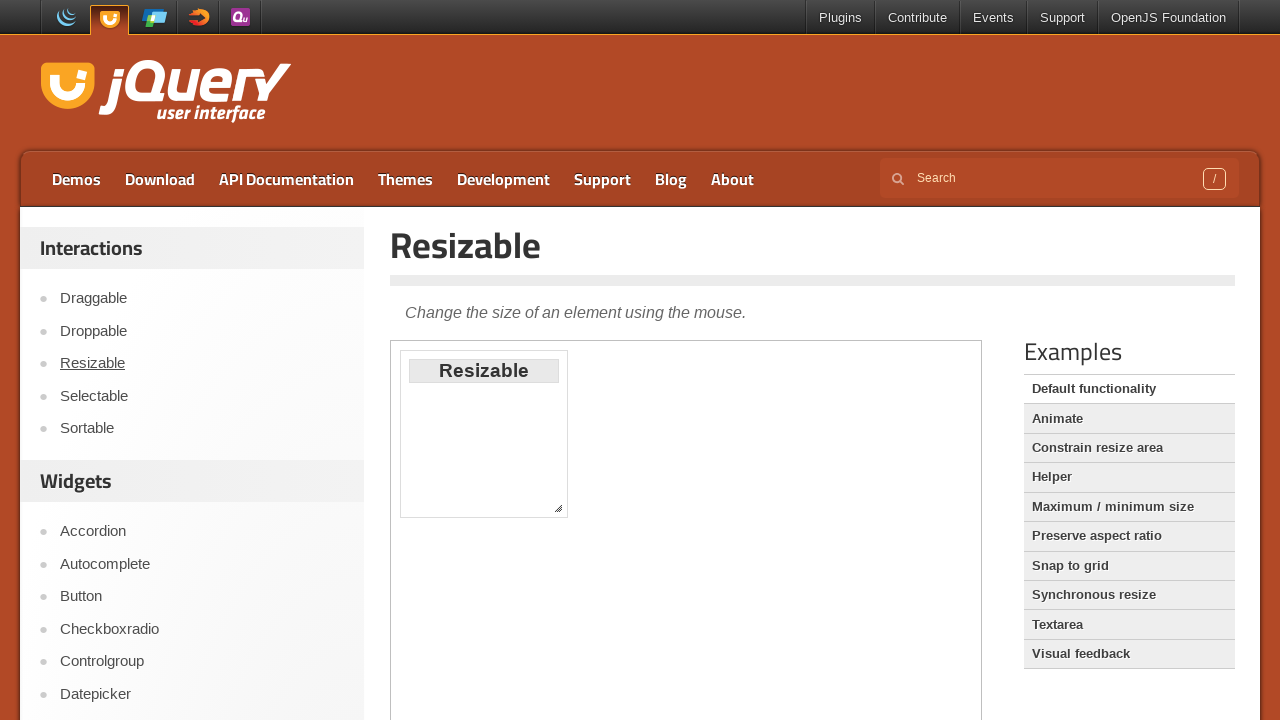

Located the resize handle in the bottom-right corner of the resizable element
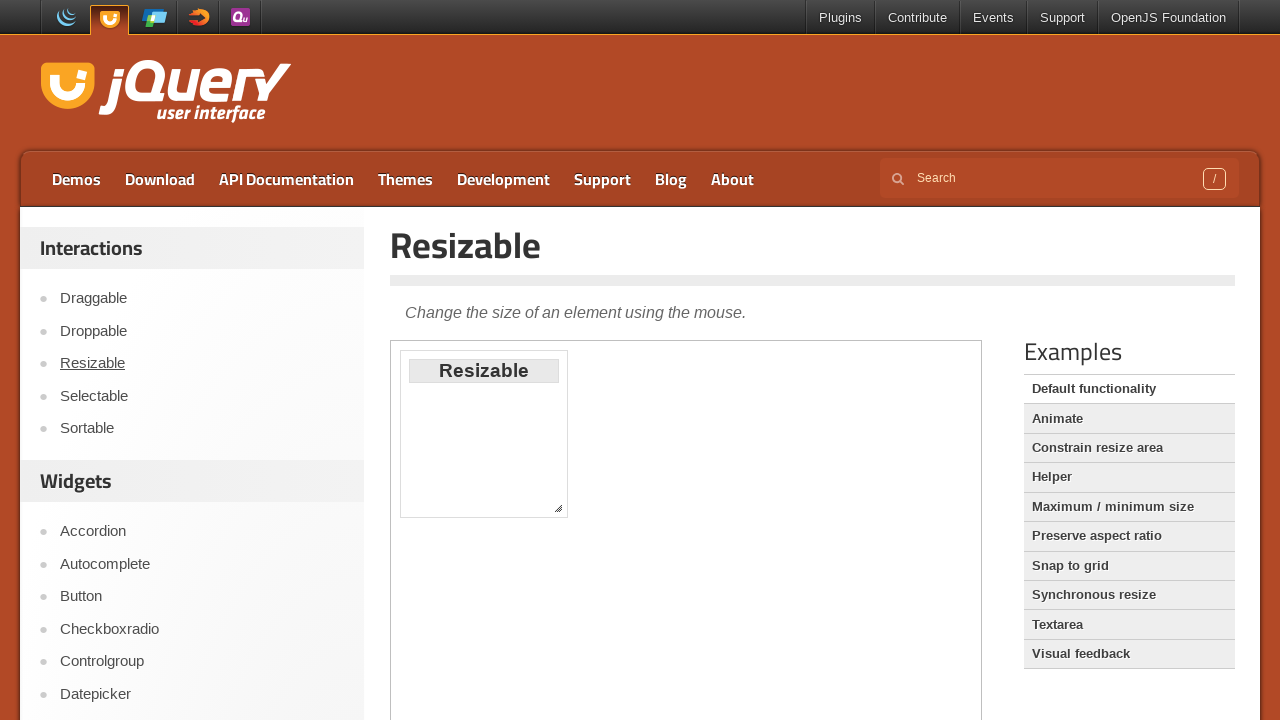

Retrieved the bounding box coordinates of the resize handle
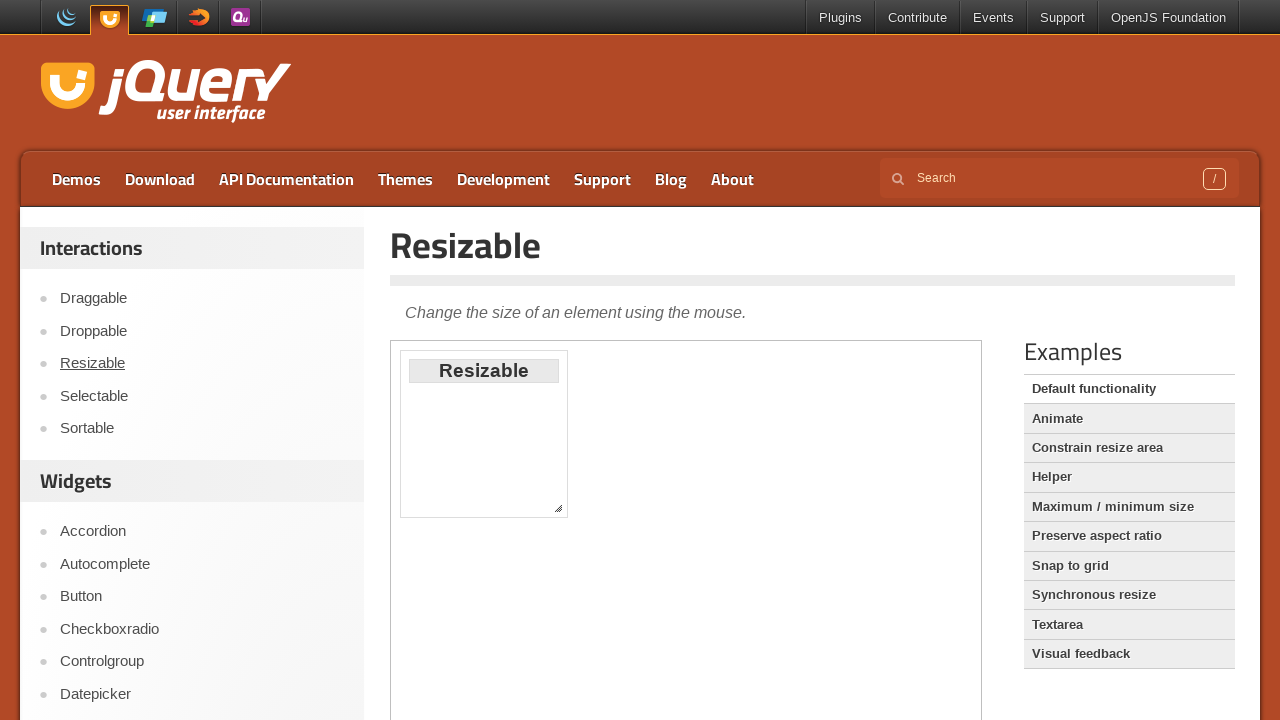

Moved mouse to the center of the resize handle at (558, 508)
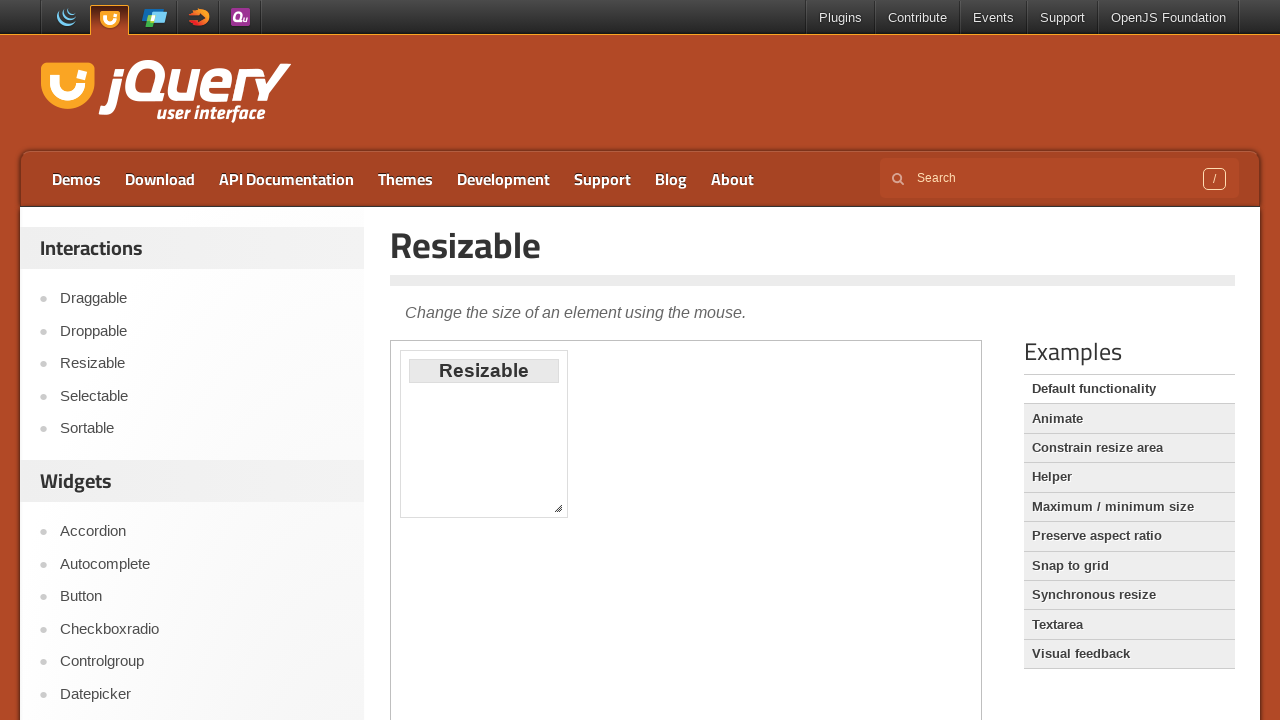

Pressed down the mouse button to start dragging at (558, 508)
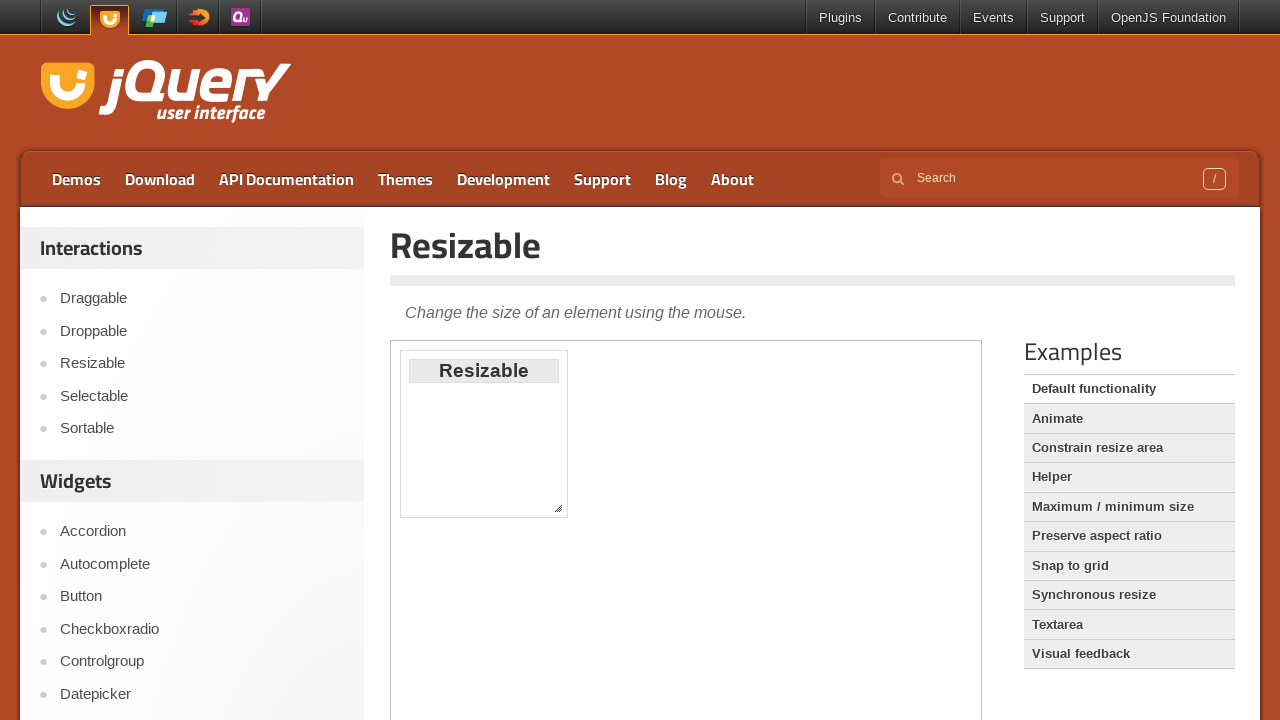

Dragged the resize handle to new position (250px right, 195px down) at (800, 695)
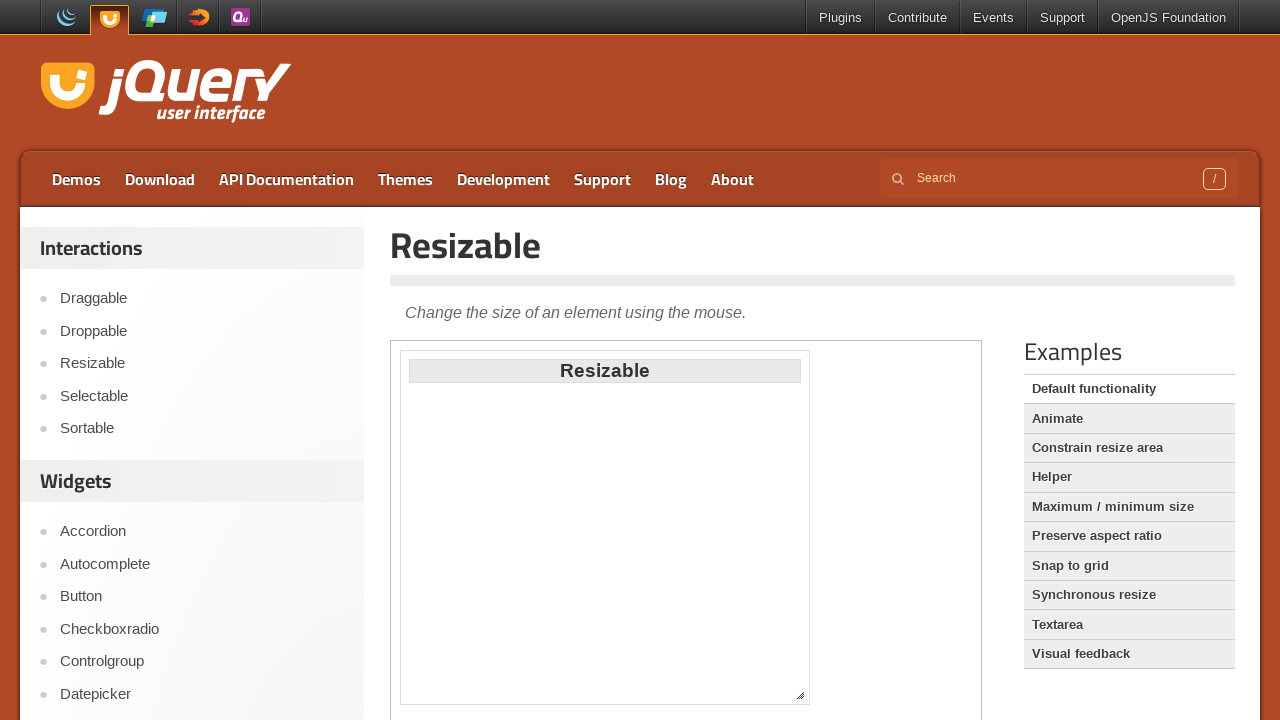

Released the mouse button to complete the resize operation at (800, 695)
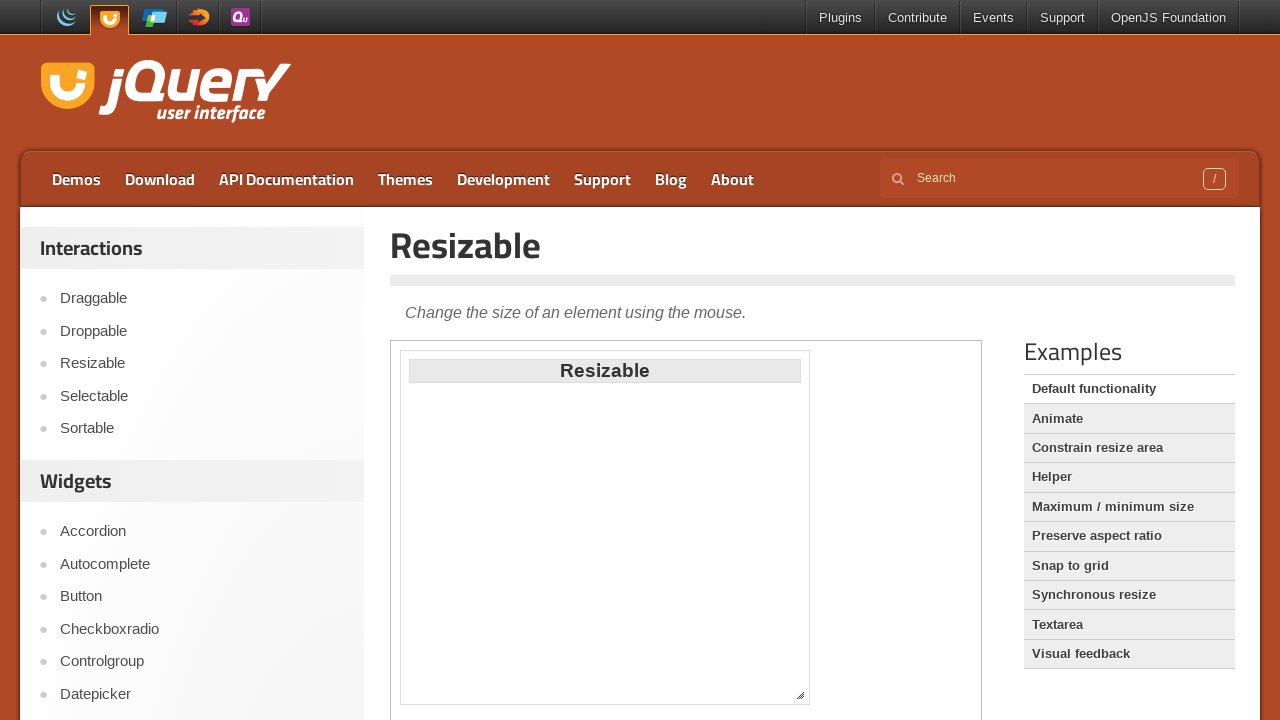

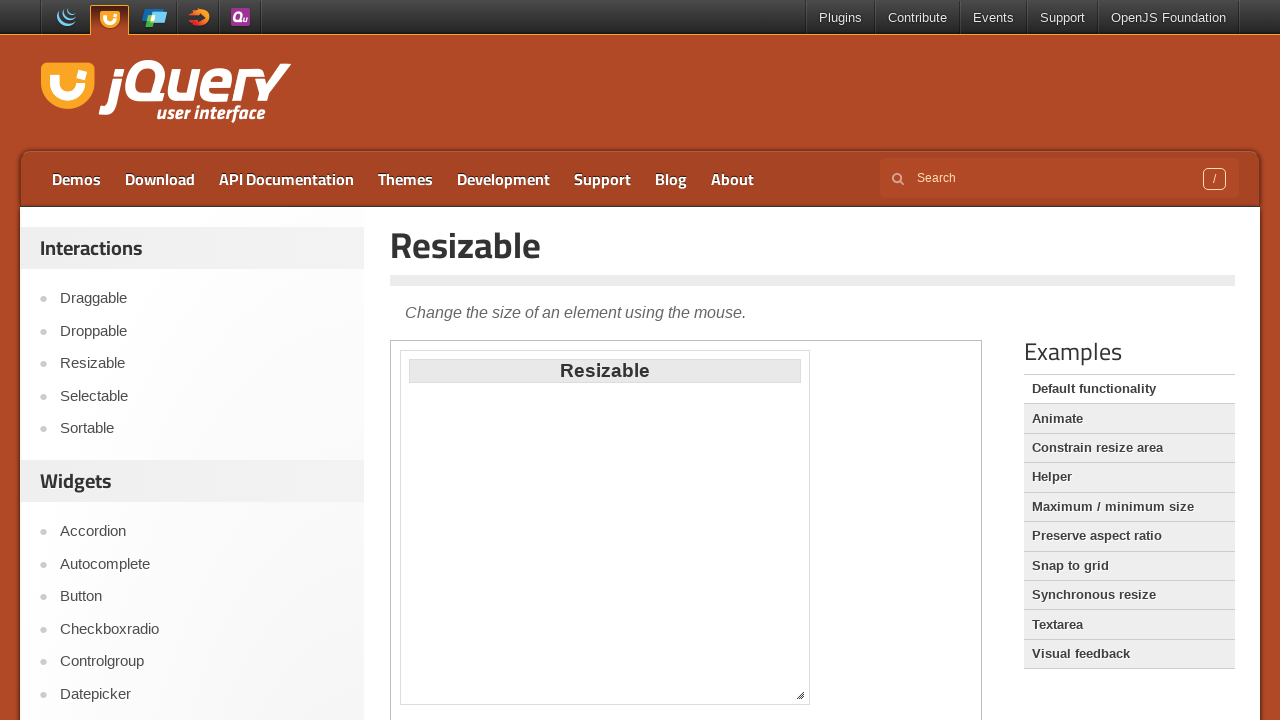